Tests radio button selection by finding all radio buttons in a group and selecting the one with value "Cheese"

Starting URL: https://echoecho.com/htmlforms10.htm

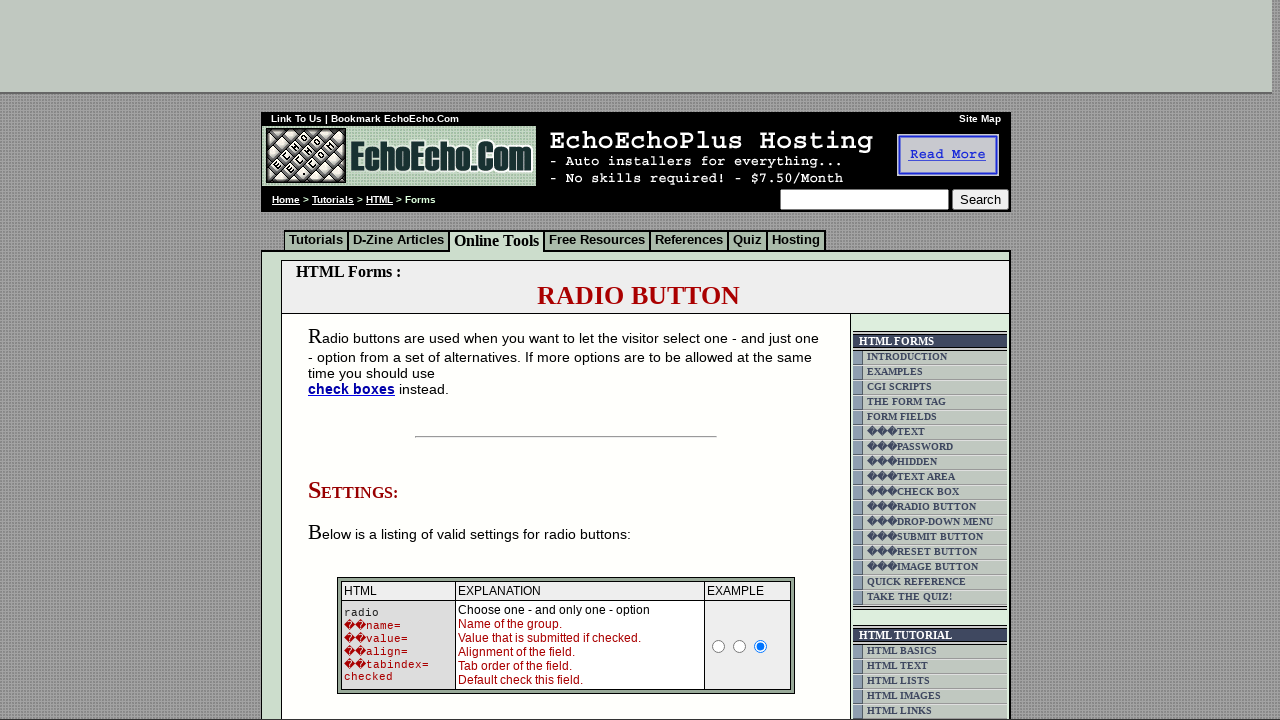

Navigated to radio button form page
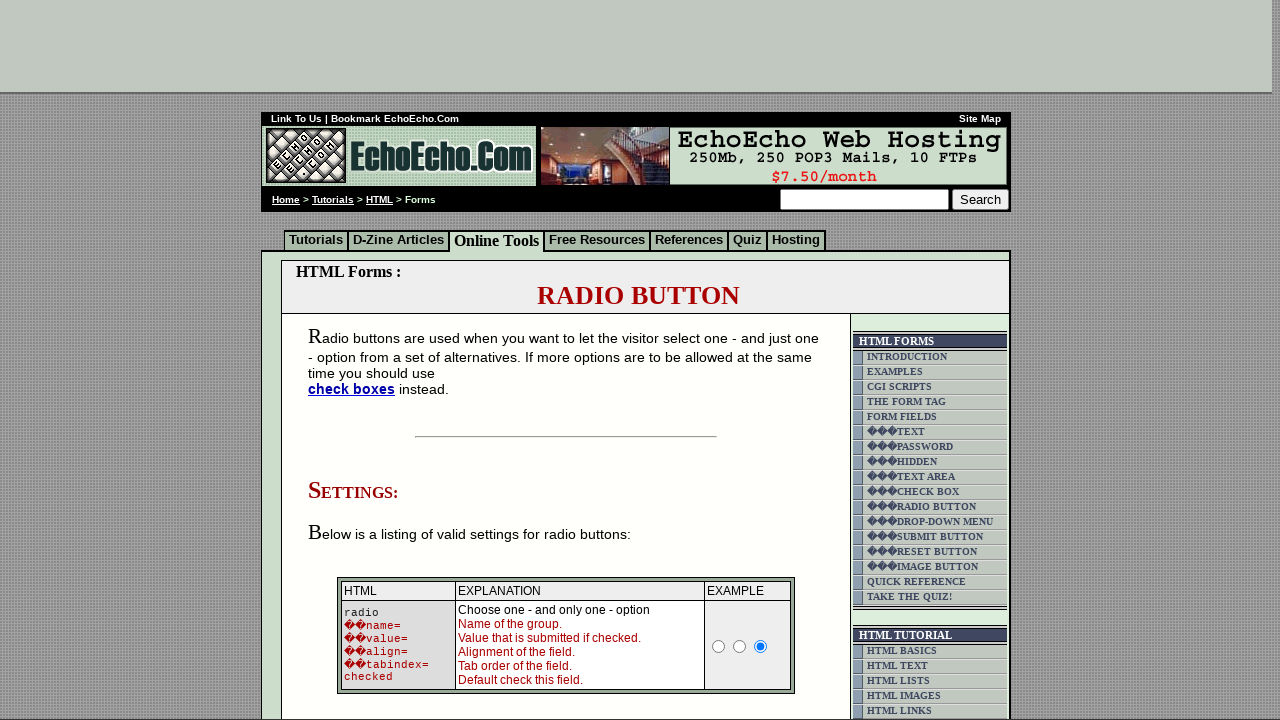

Located all radio buttons in group1
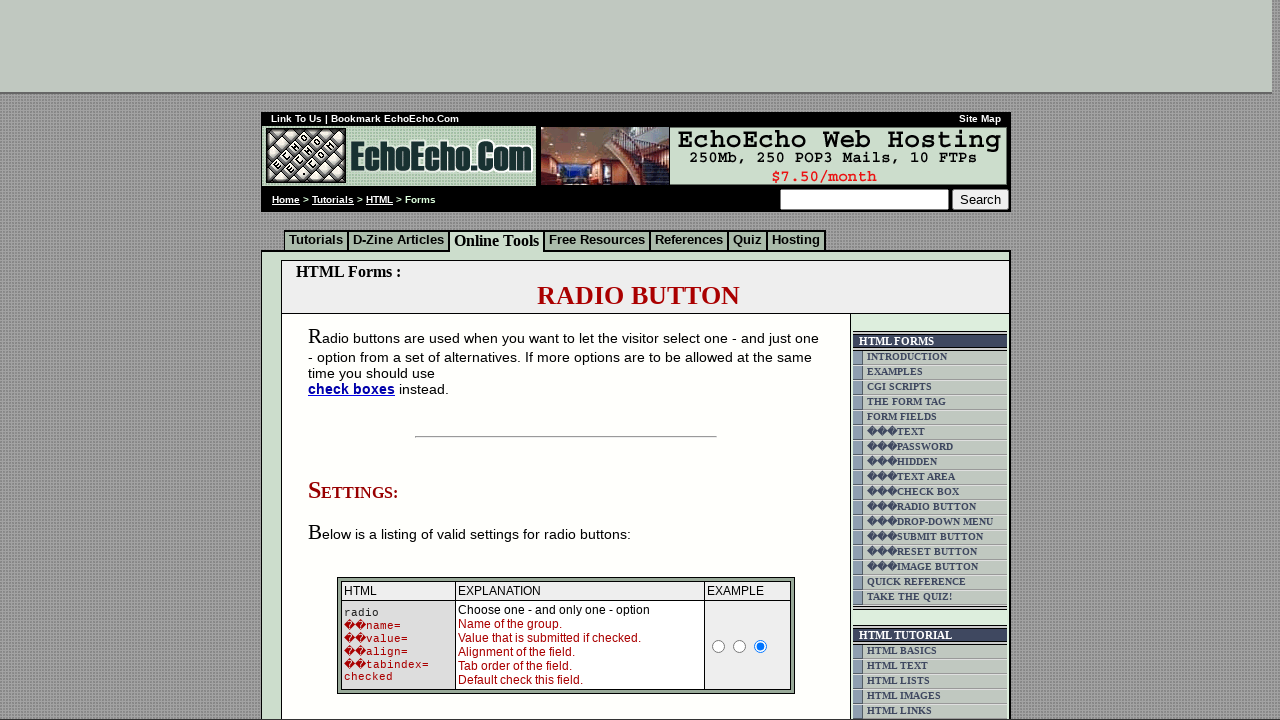

Retrieved radio button at index 0
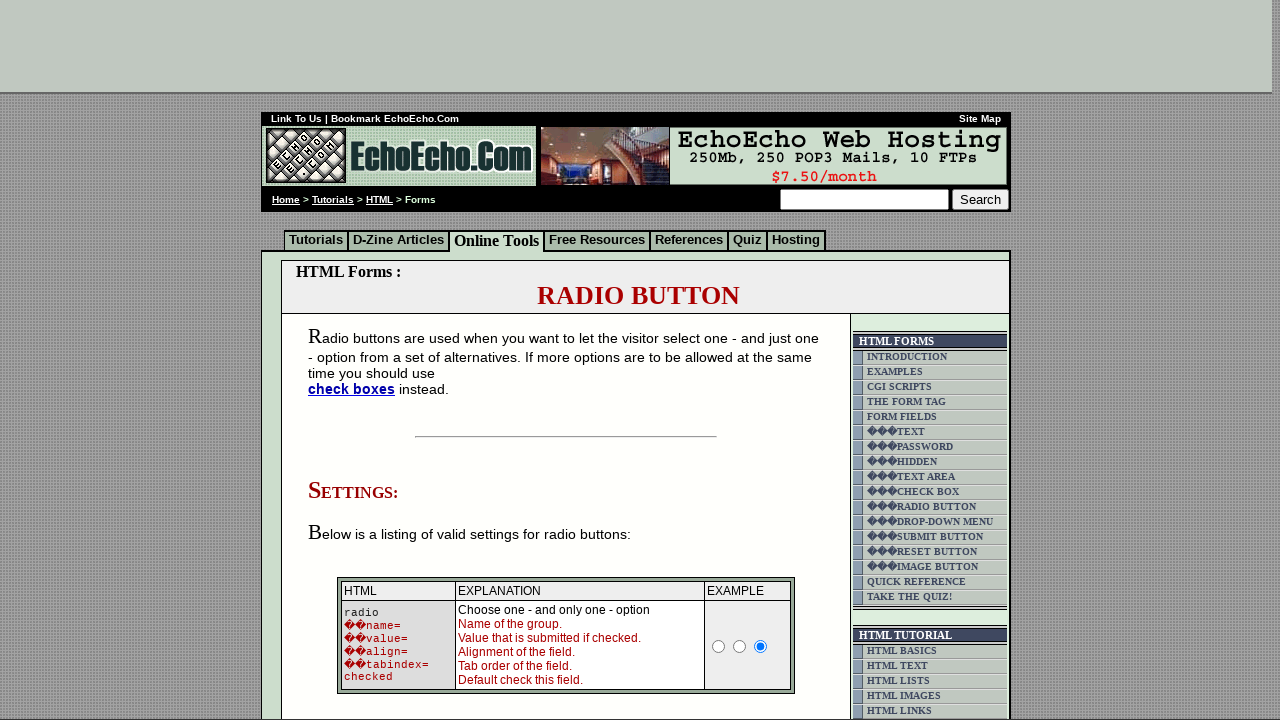

Retrieved radio button at index 1
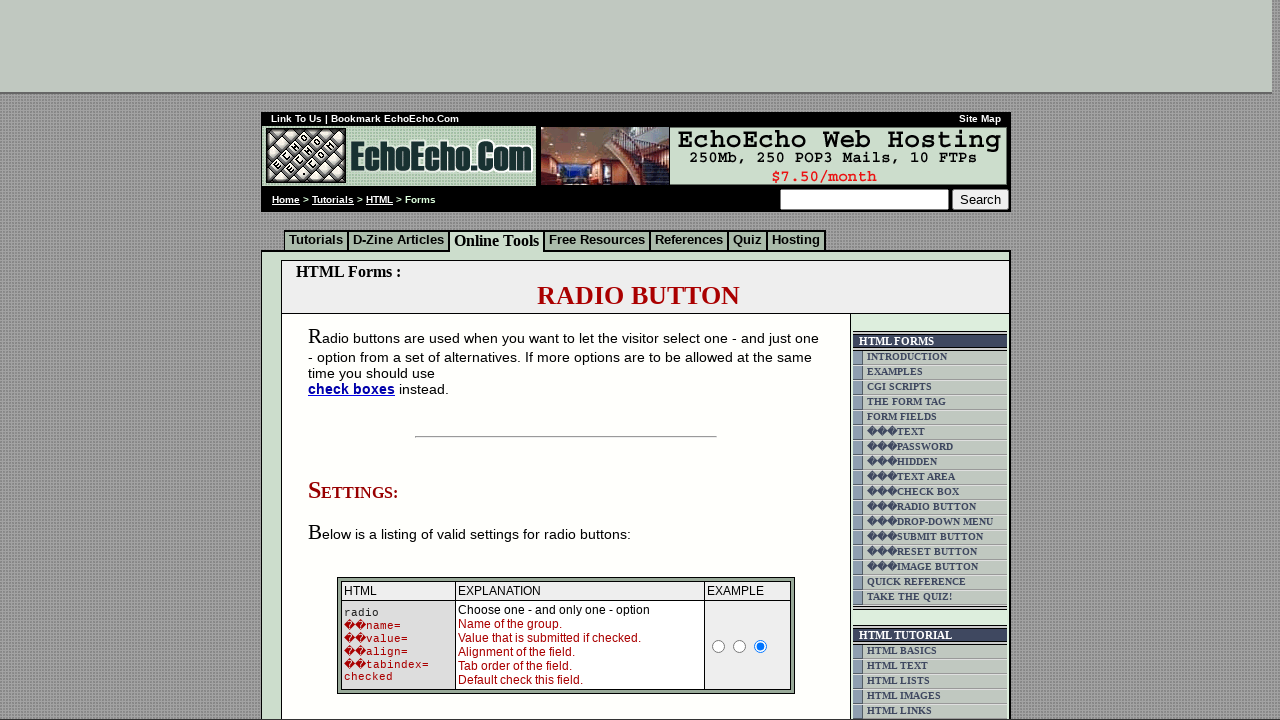

Retrieved radio button at index 2
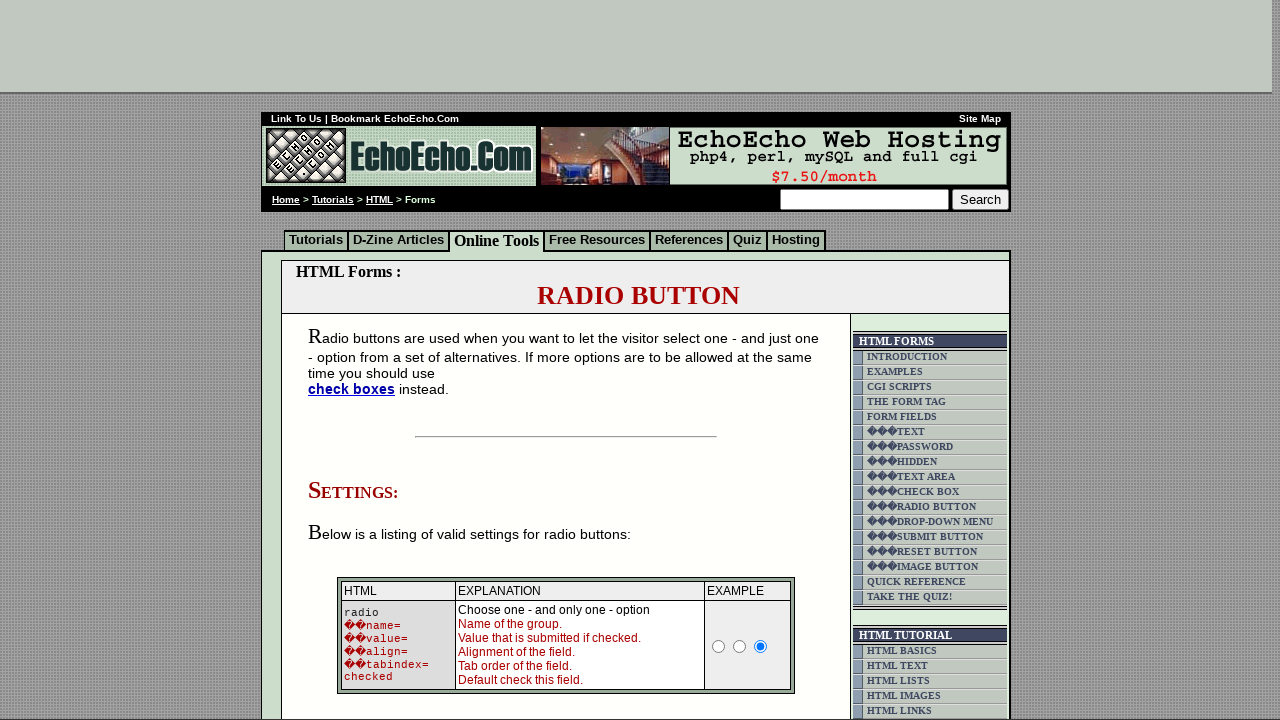

Found radio button with value 'Cheese'
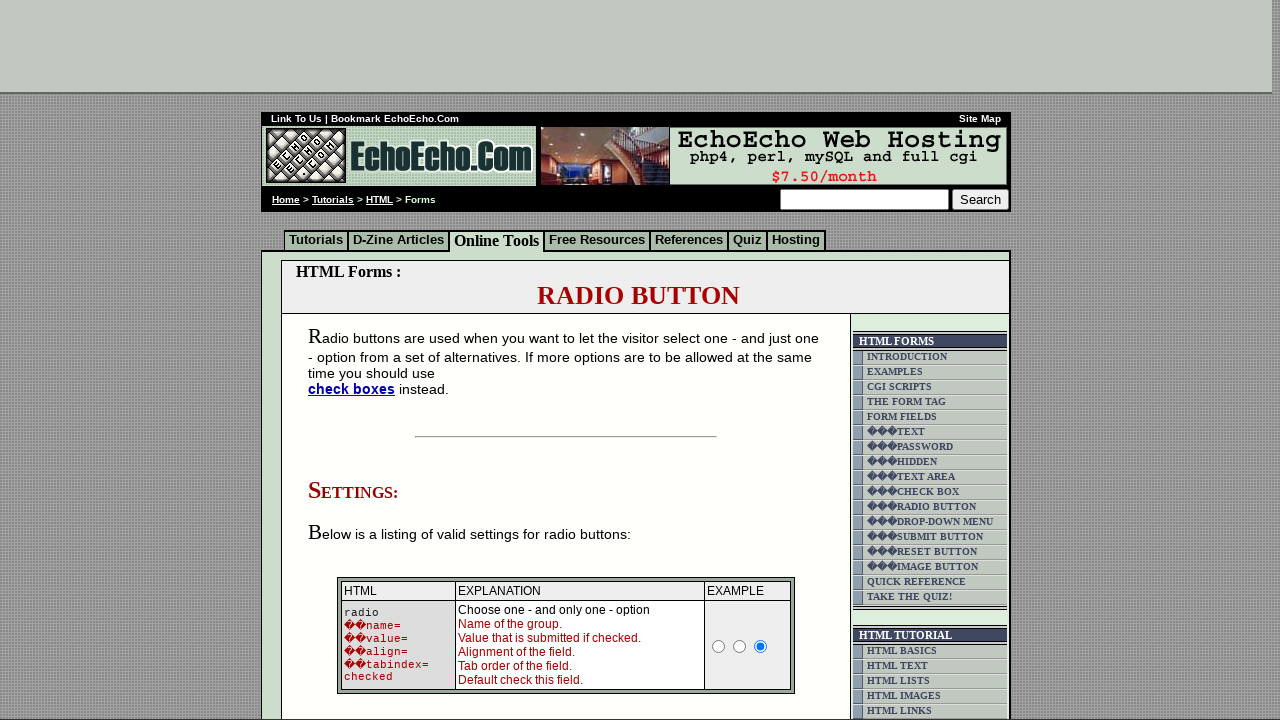

Clicked the 'Cheese' radio button at (356, 360) on input[name='group1'] >> nth=2
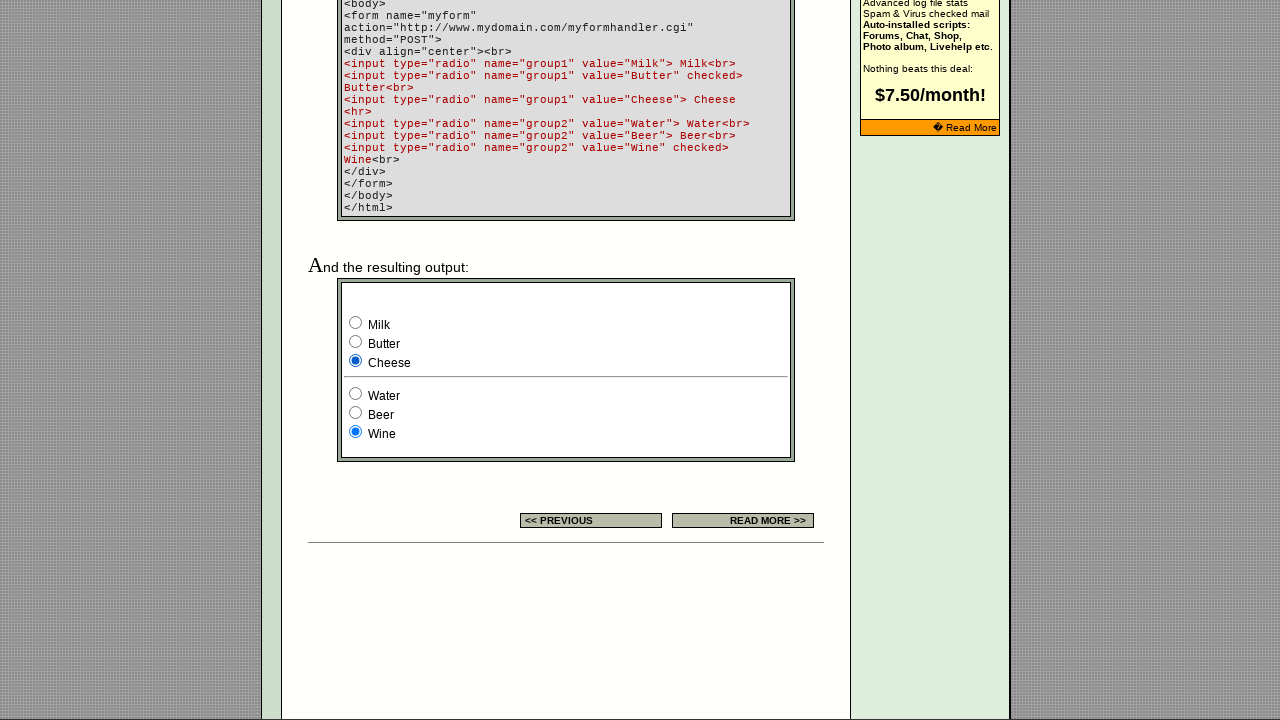

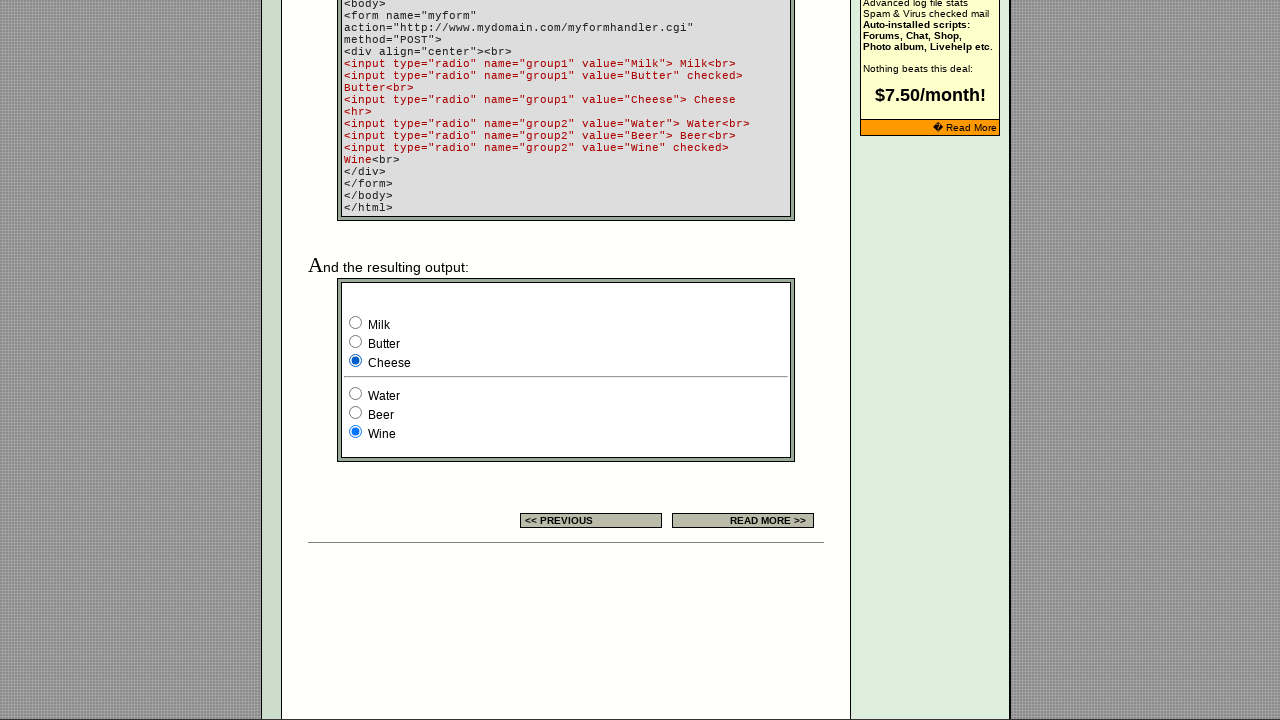